Tests navigation by clicking a dynamically calculated link text, then fills out a form with personal information (first name, last name, city, country) and submits it

Starting URL: https://suninjuly.github.io/find_link_text

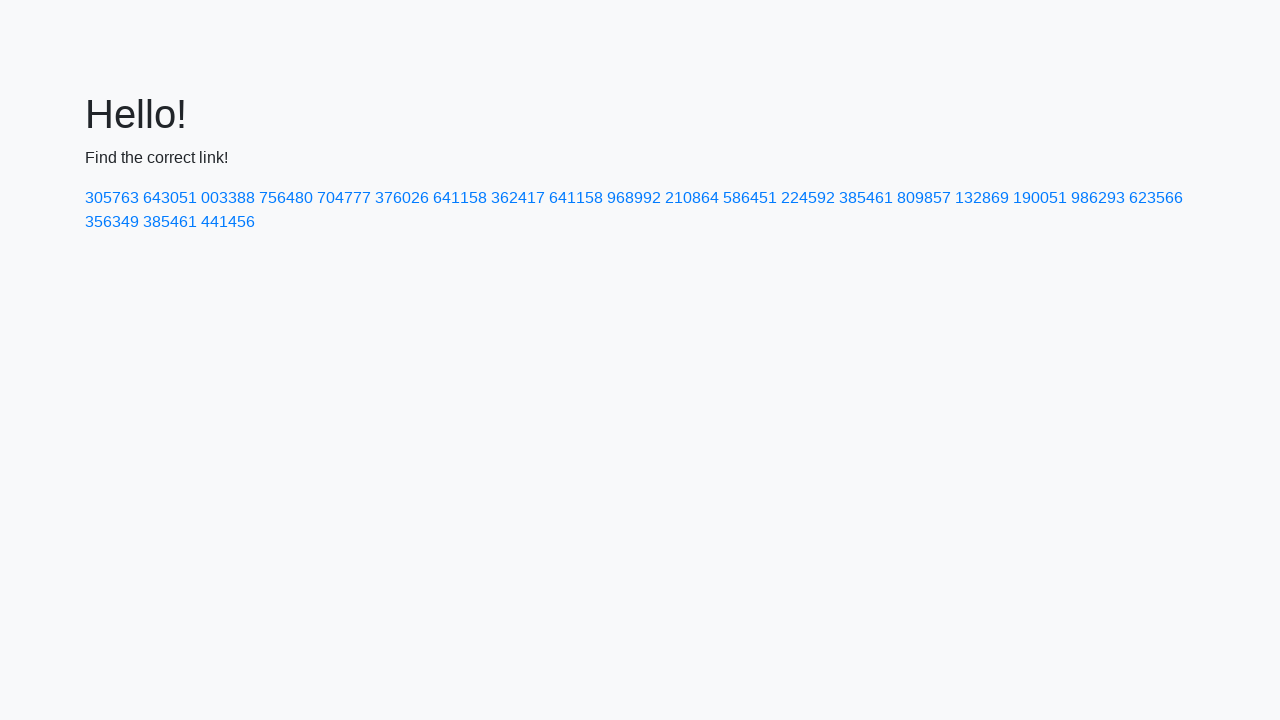

Clicked dynamically calculated link with text value 224118 at (808, 198) on text=224592
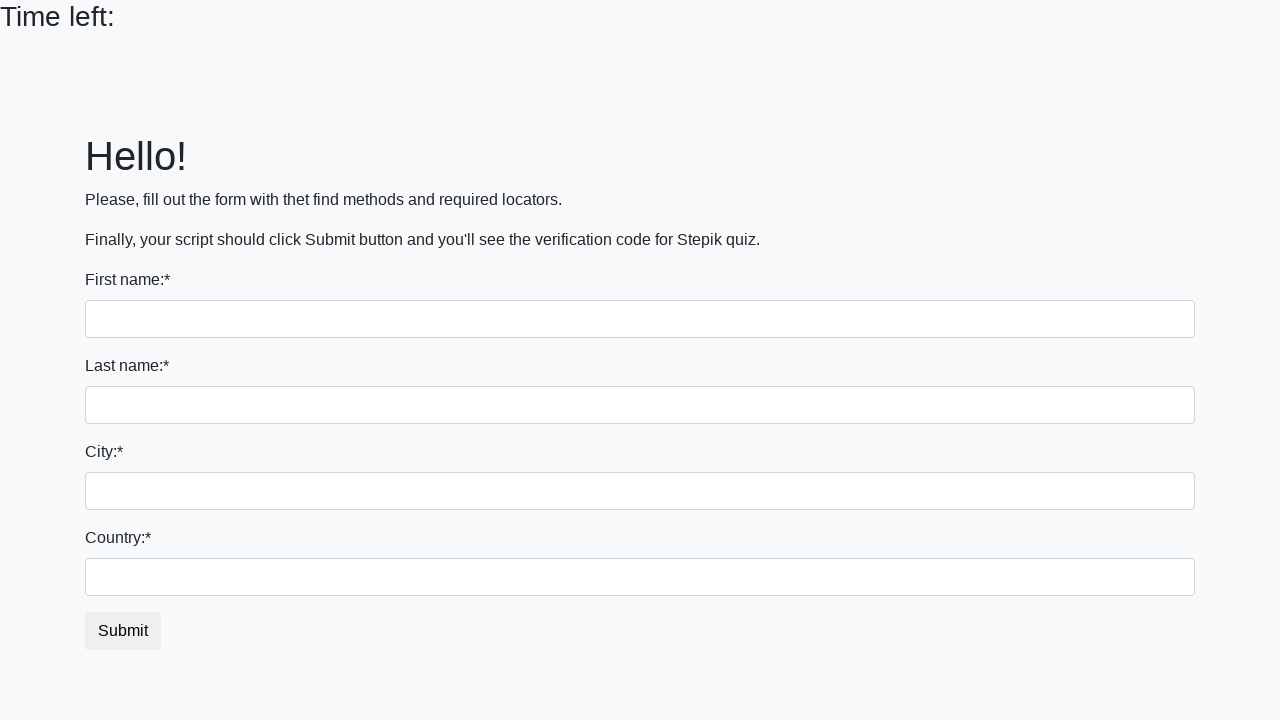

Filled first name field with 'Ivan' on input
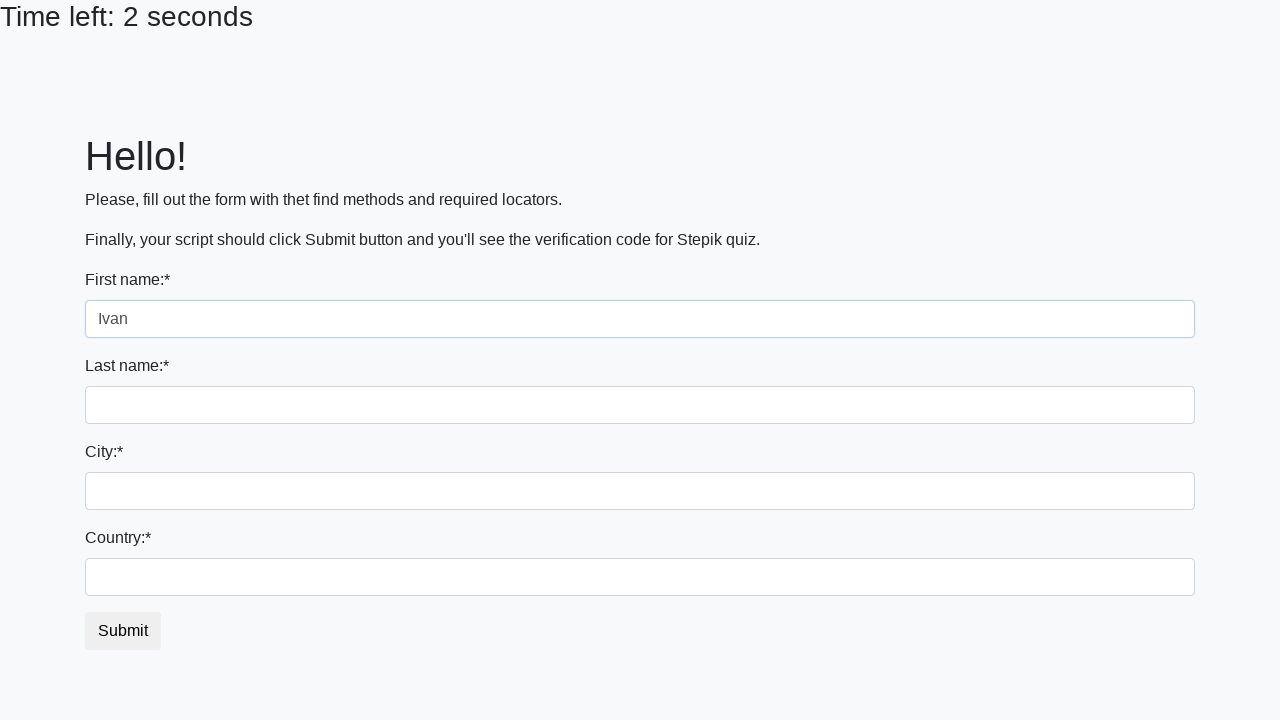

Filled last name field with 'Petrov' on input[name='last_name']
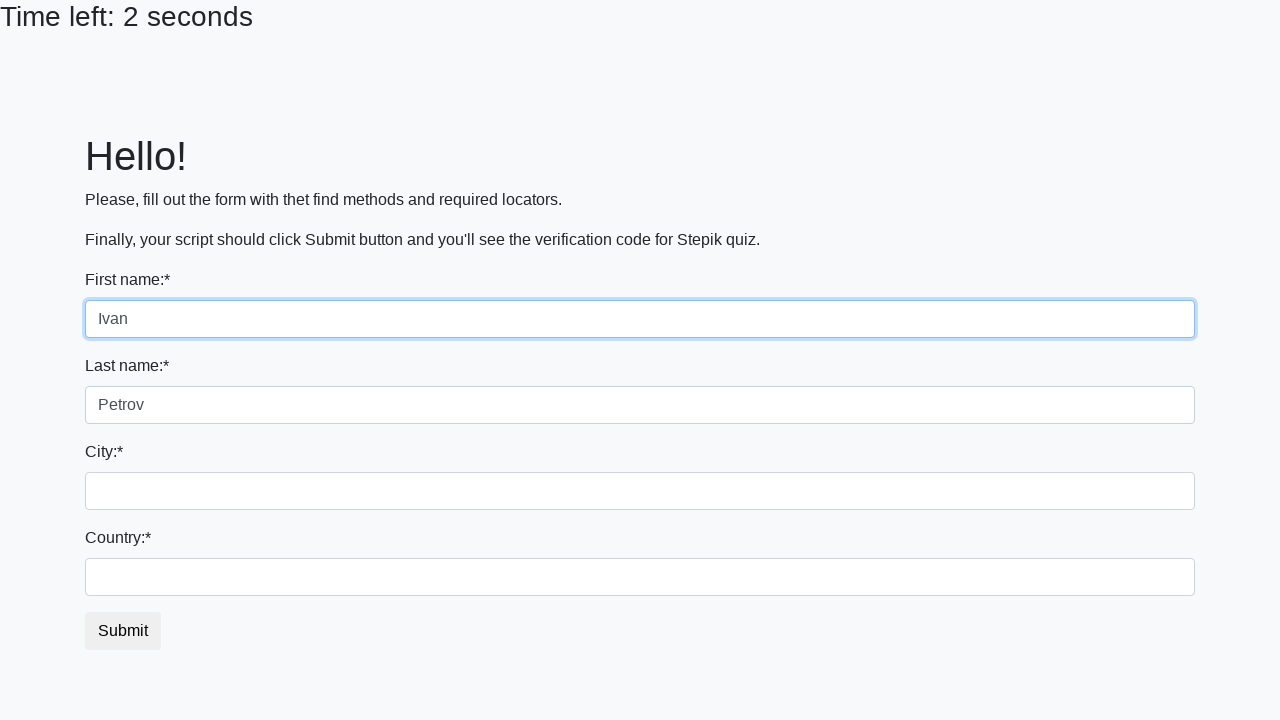

Filled city field with 'Smolensk' on .city
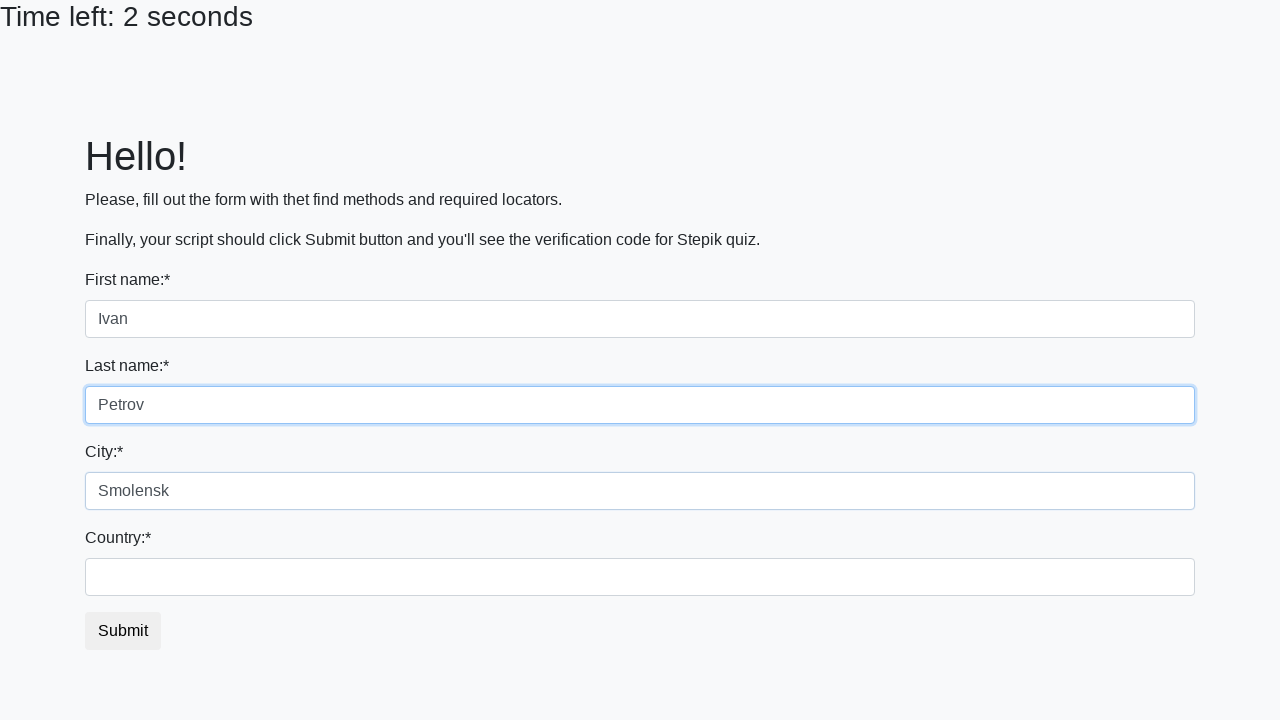

Filled country field with 'Russia' on #country
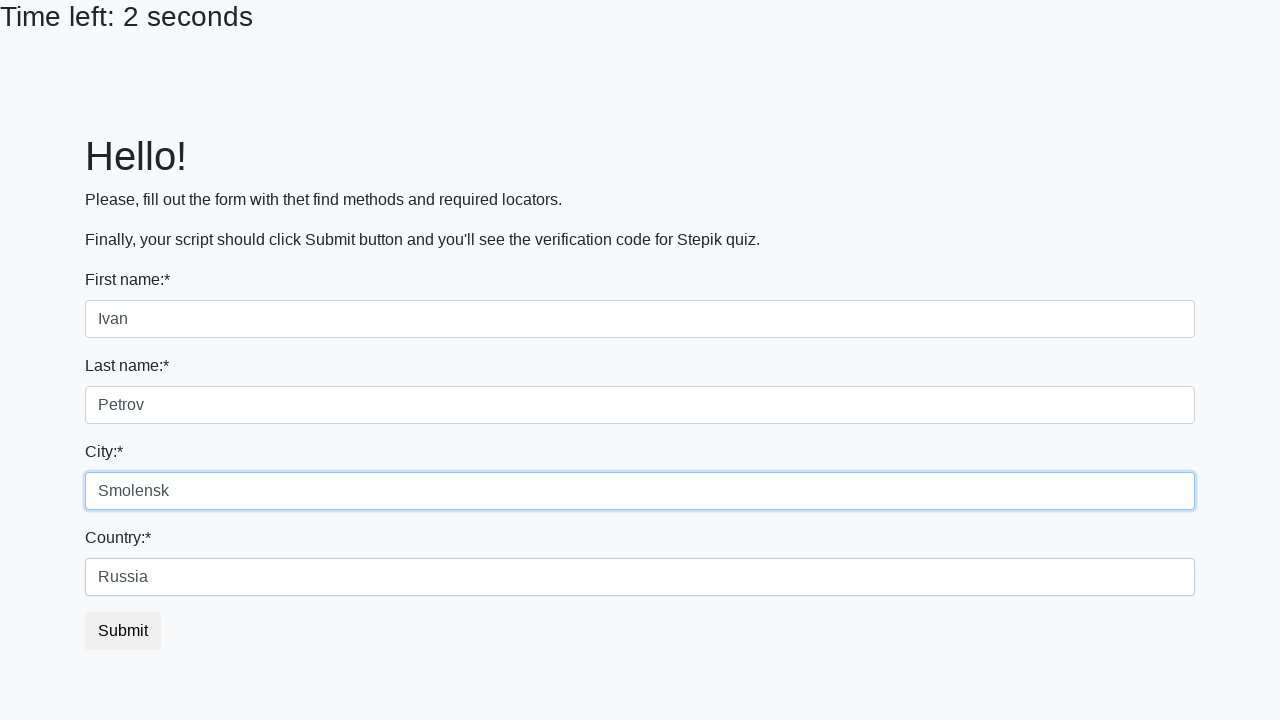

Clicked submit button to complete form submission at (123, 631) on button.btn
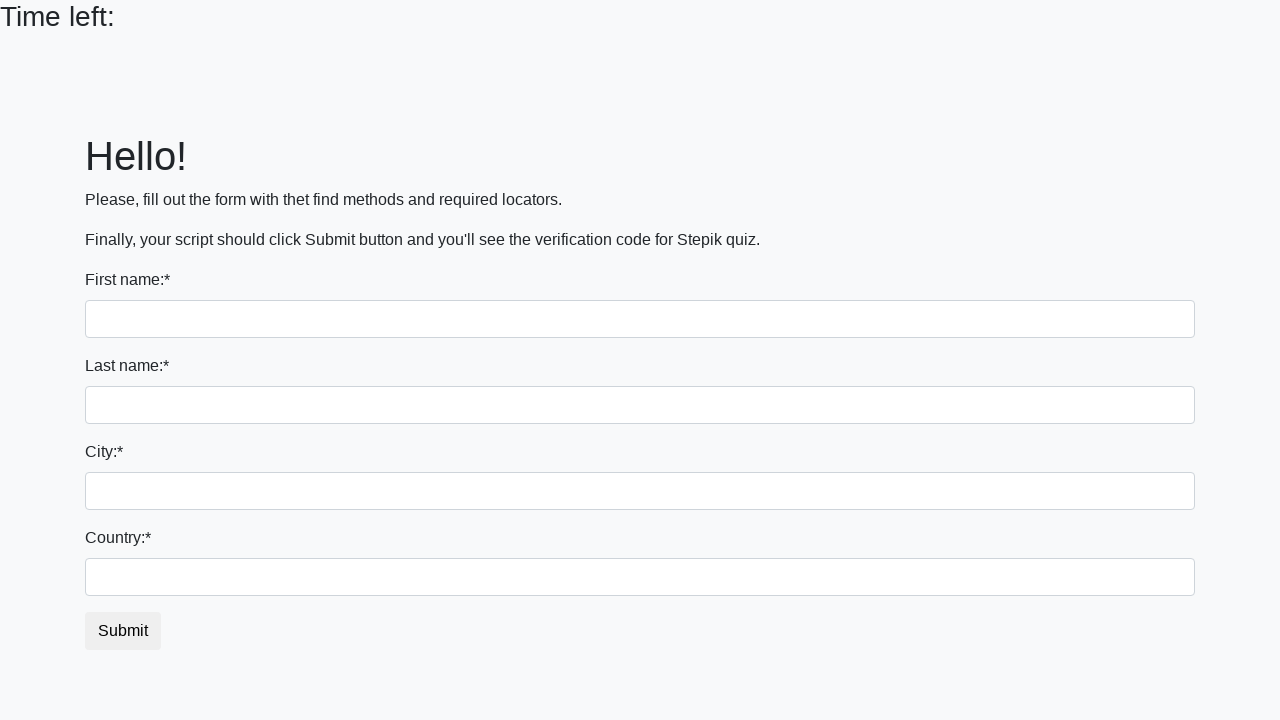

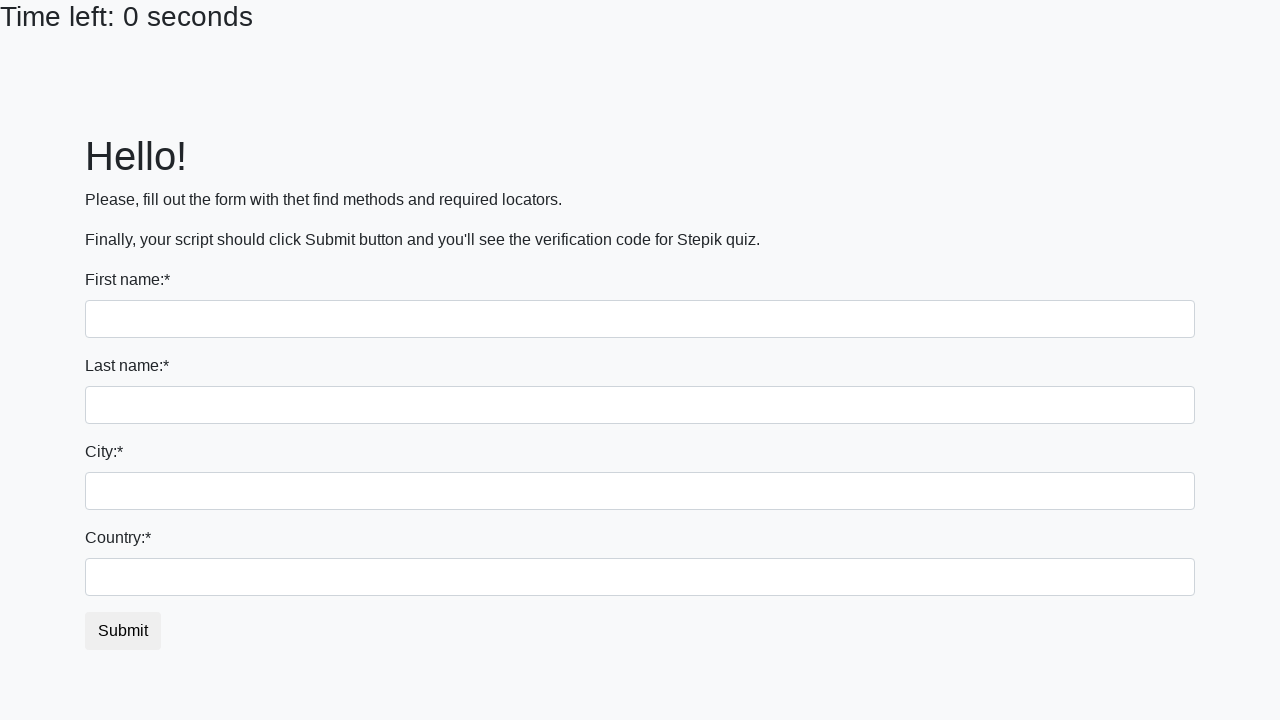